Tests JavaScript alert functionality by clicking a button that triggers an alert and then accepting it

Starting URL: https://echoecho.com/javascript4.htm

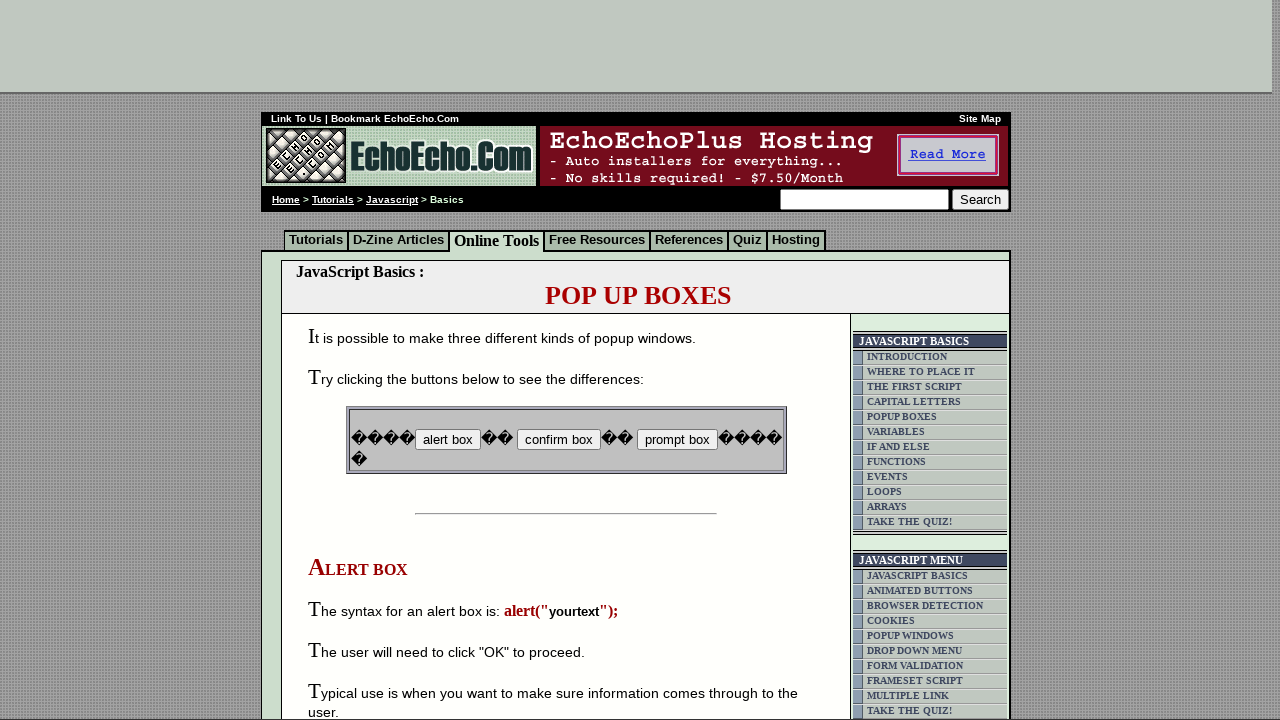

Navigated to JavaScript alert test page
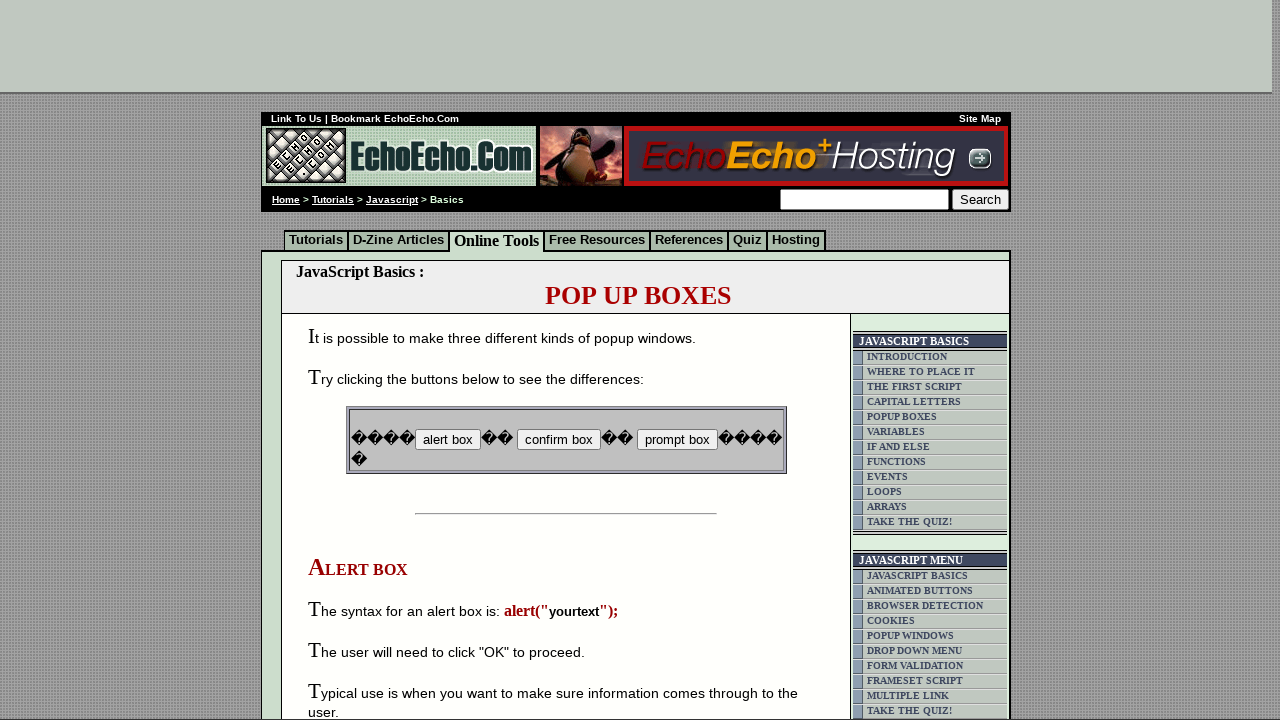

Set up dialog handler to accept alerts
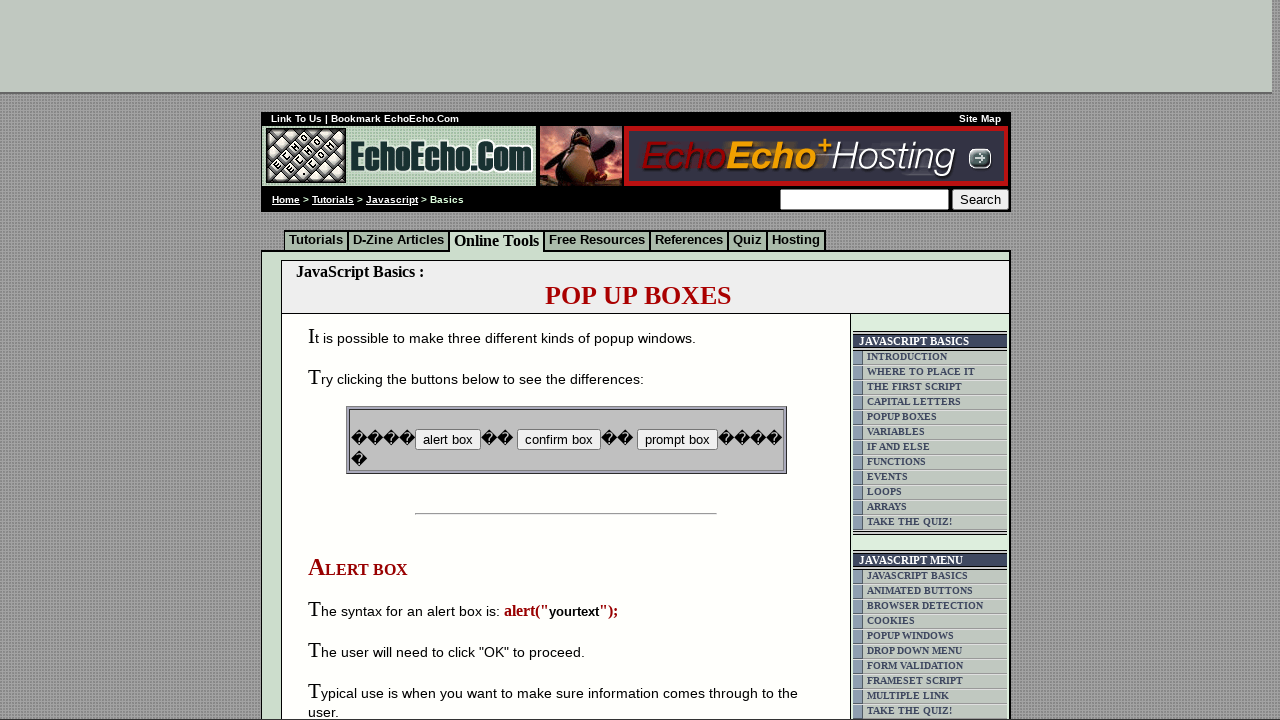

Clicked button that triggers JavaScript alert at (558, 440) on input[name='B2']
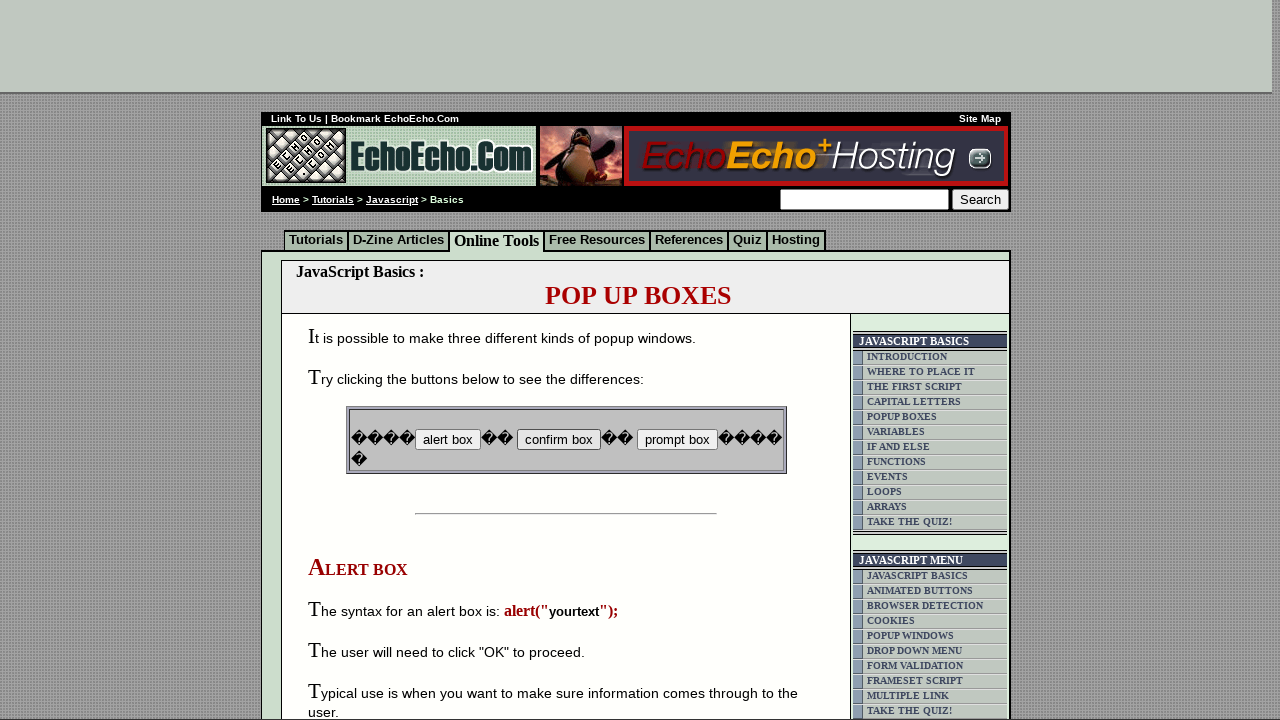

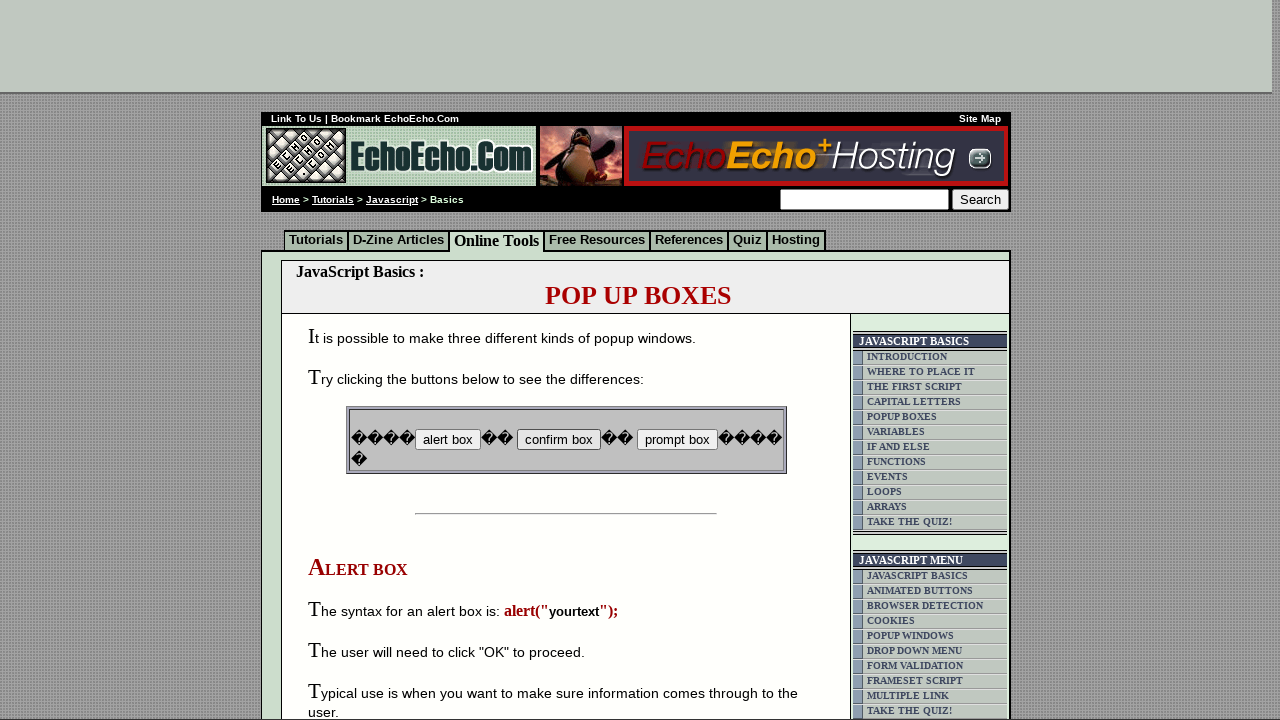